Tests text input by entering a message into the autocomplete textbox field

Starting URL: https://rahulshettyacademy.com/AutomationPractice/

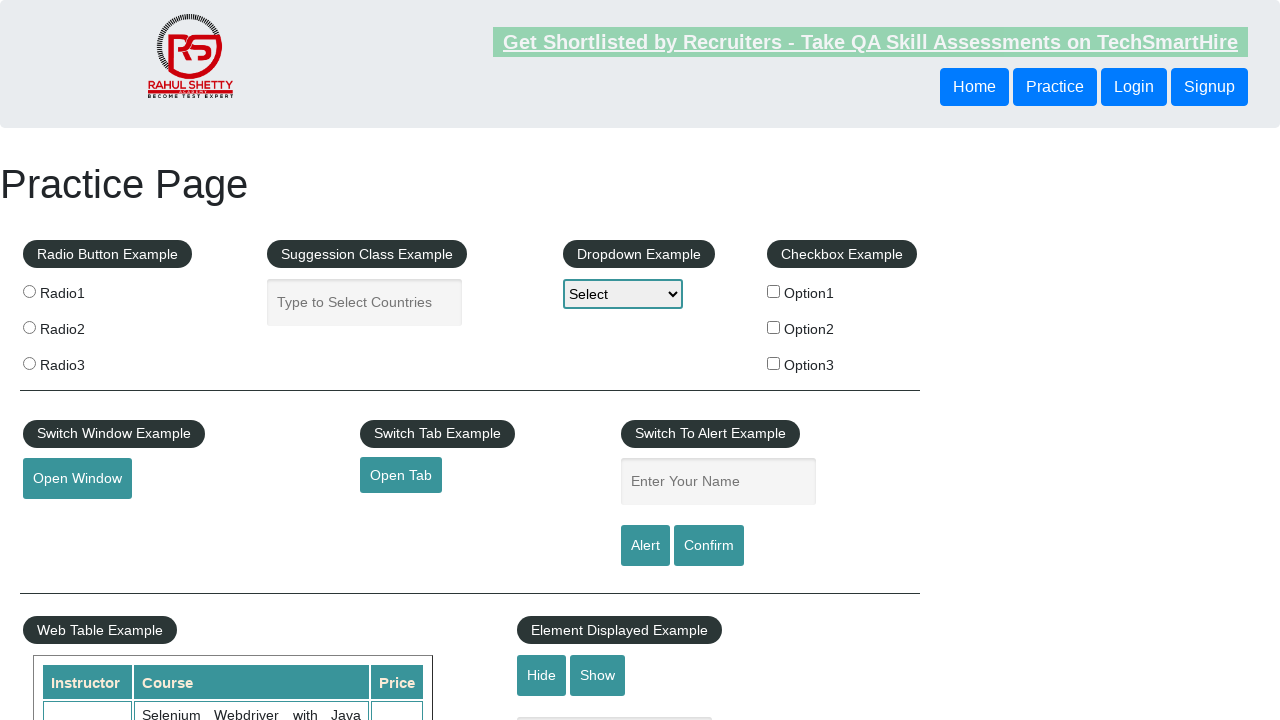

Filled autocomplete textbox with 'Rudra is tester of the day' on #autocomplete
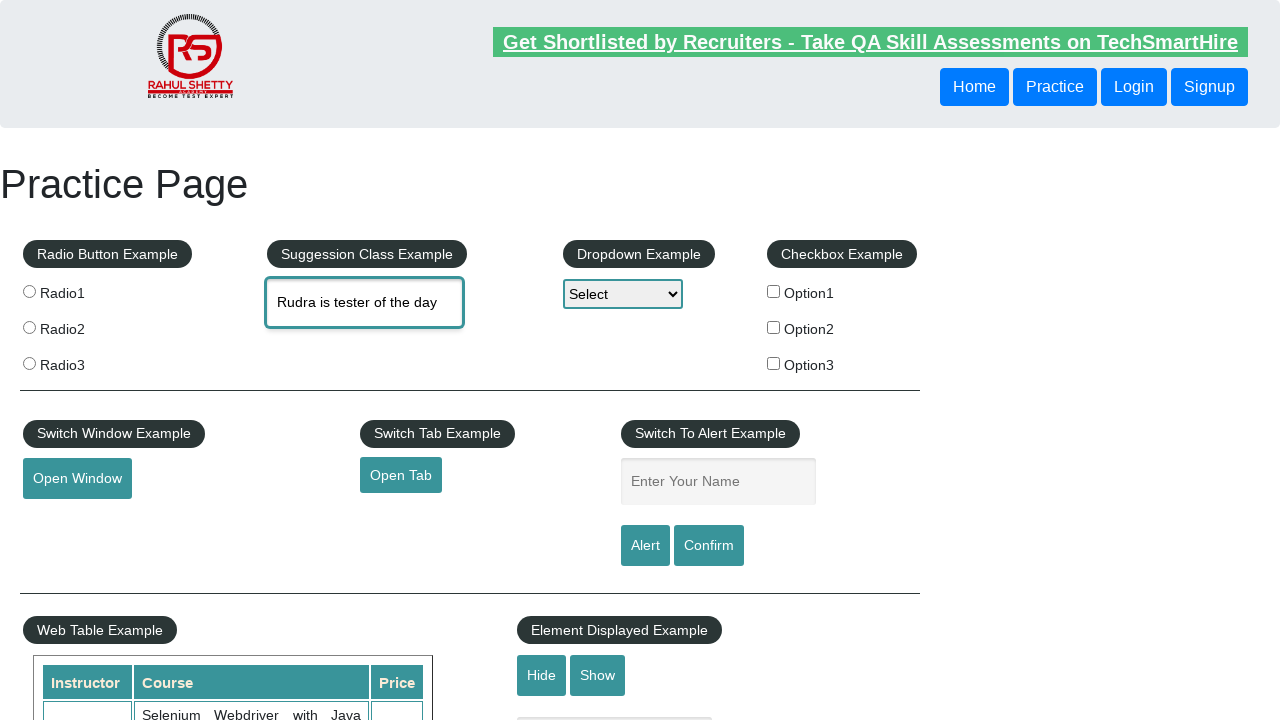

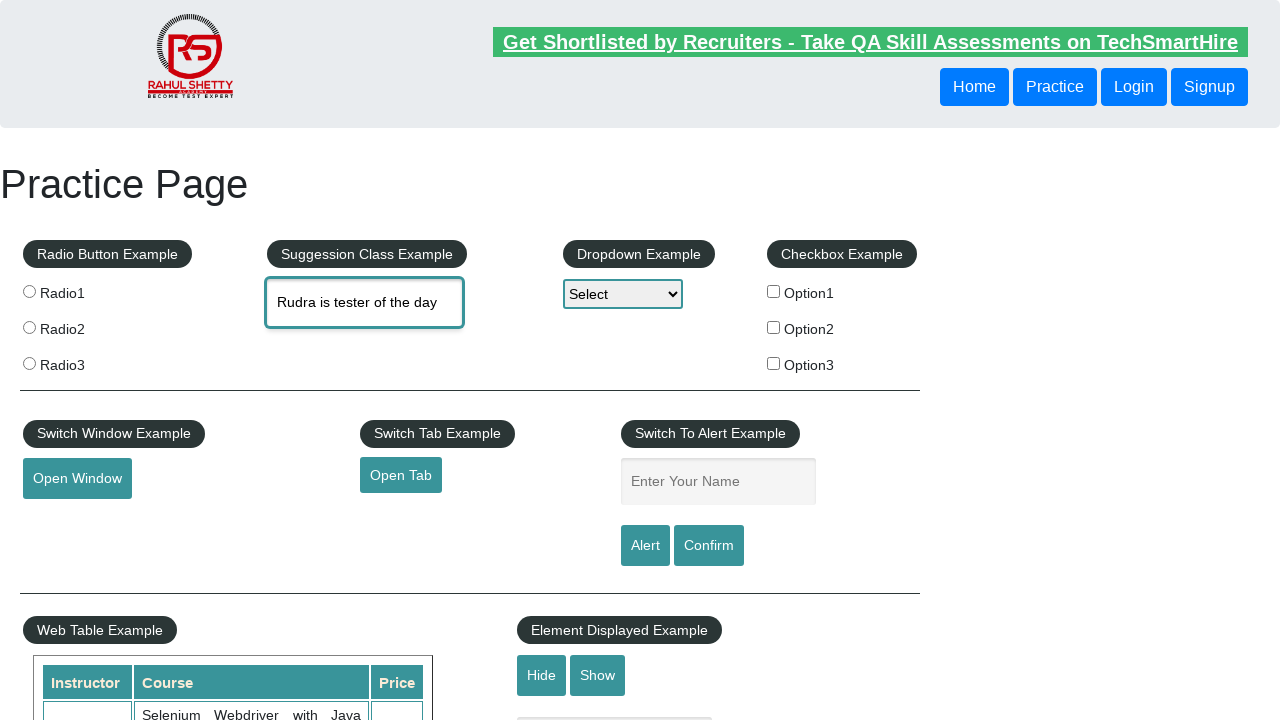